Tests the Playwright homepage by verifying the page title contains "Playwright", checking the "Get Started" link has the correct href attribute, clicking it, and verifying navigation to the intro page.

Starting URL: https://playwright.dev

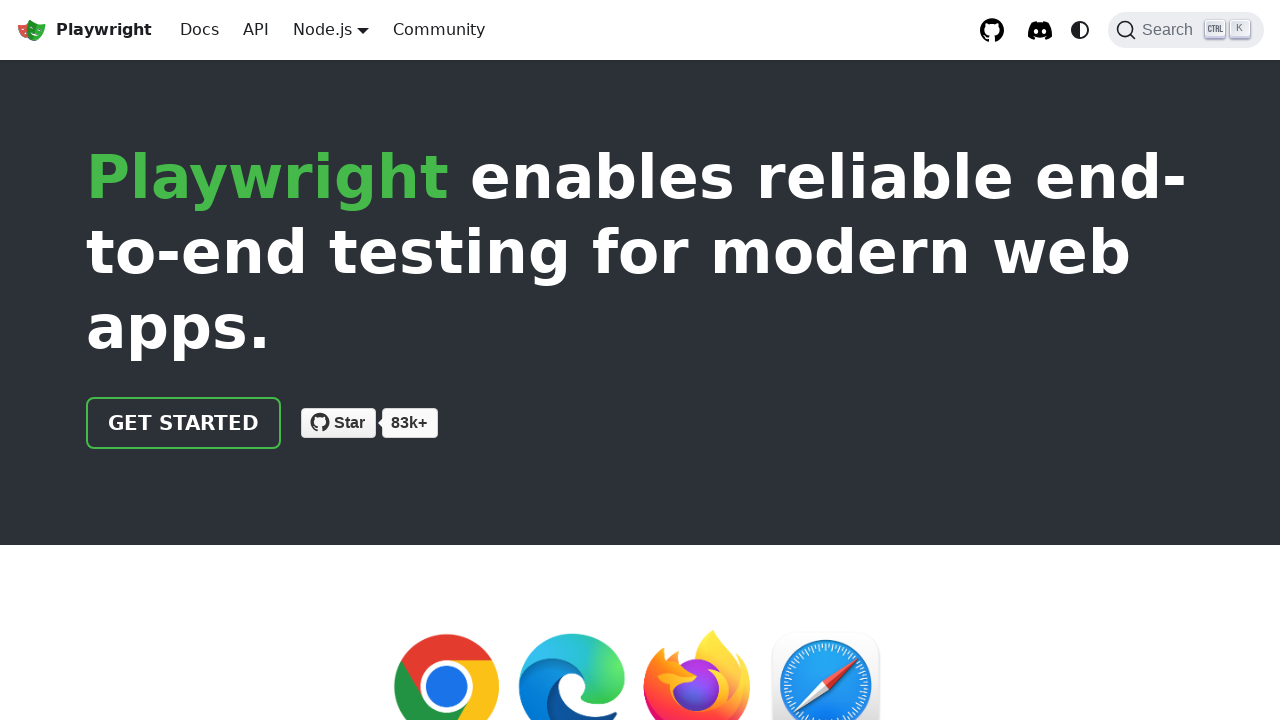

Verified page title contains 'Playwright'
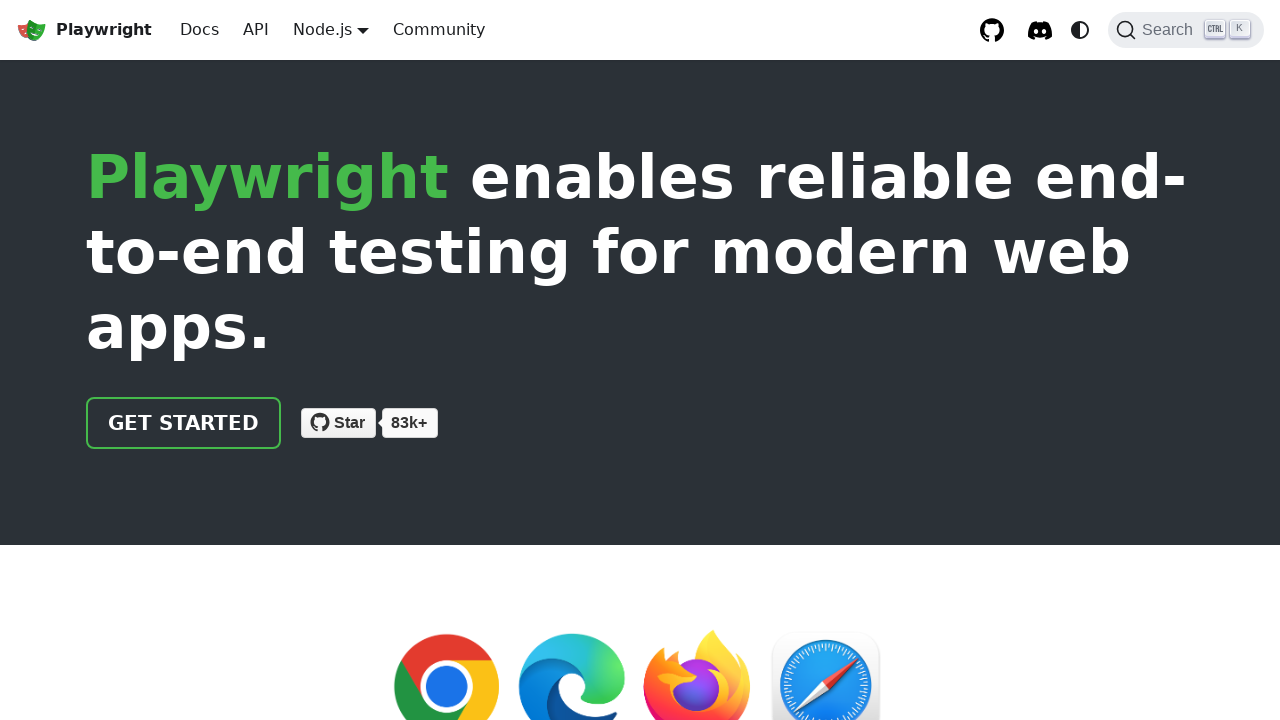

Located 'Get Started' link
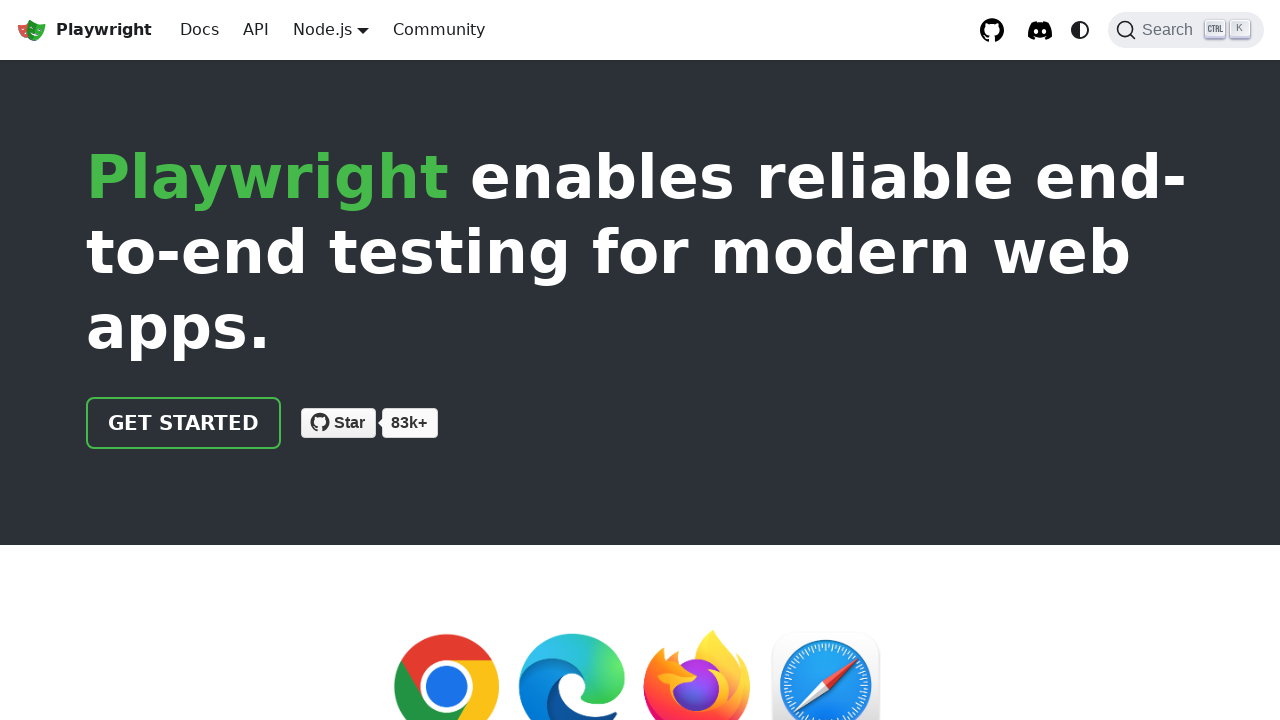

Verified 'Get Started' link href is '/docs/intro'
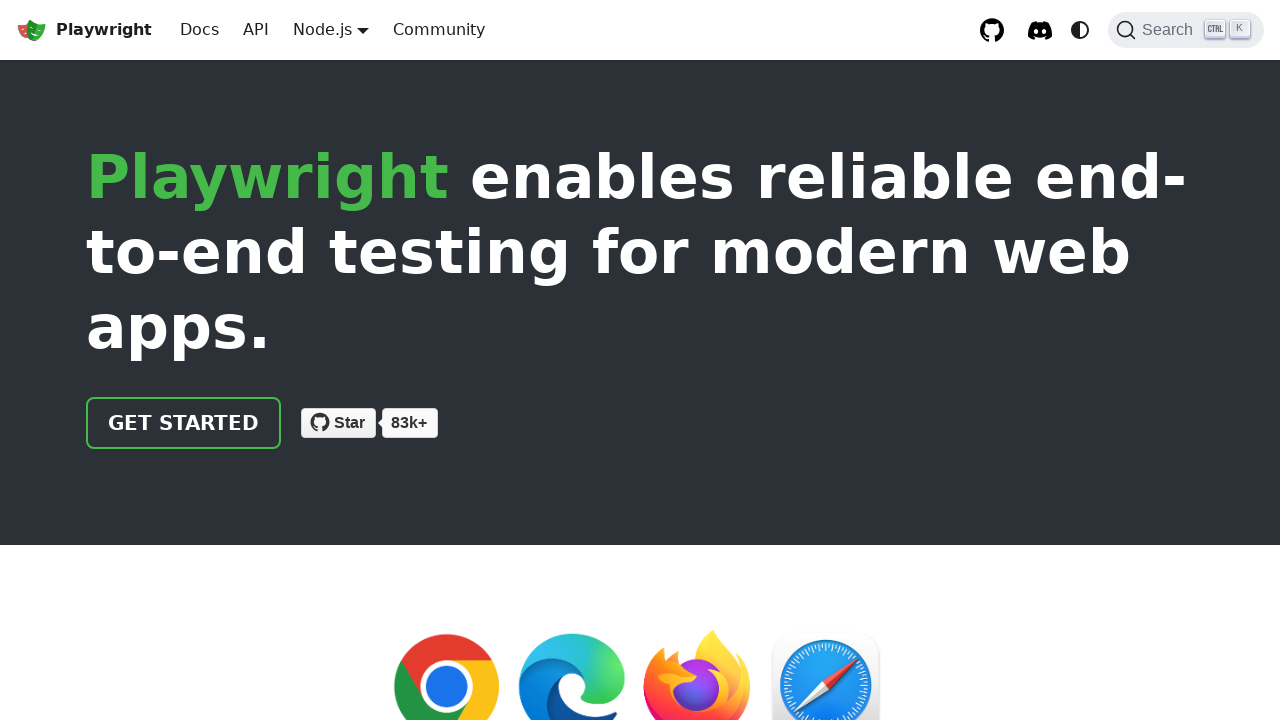

Clicked 'Get Started' link at (184, 423) on text=Get Started
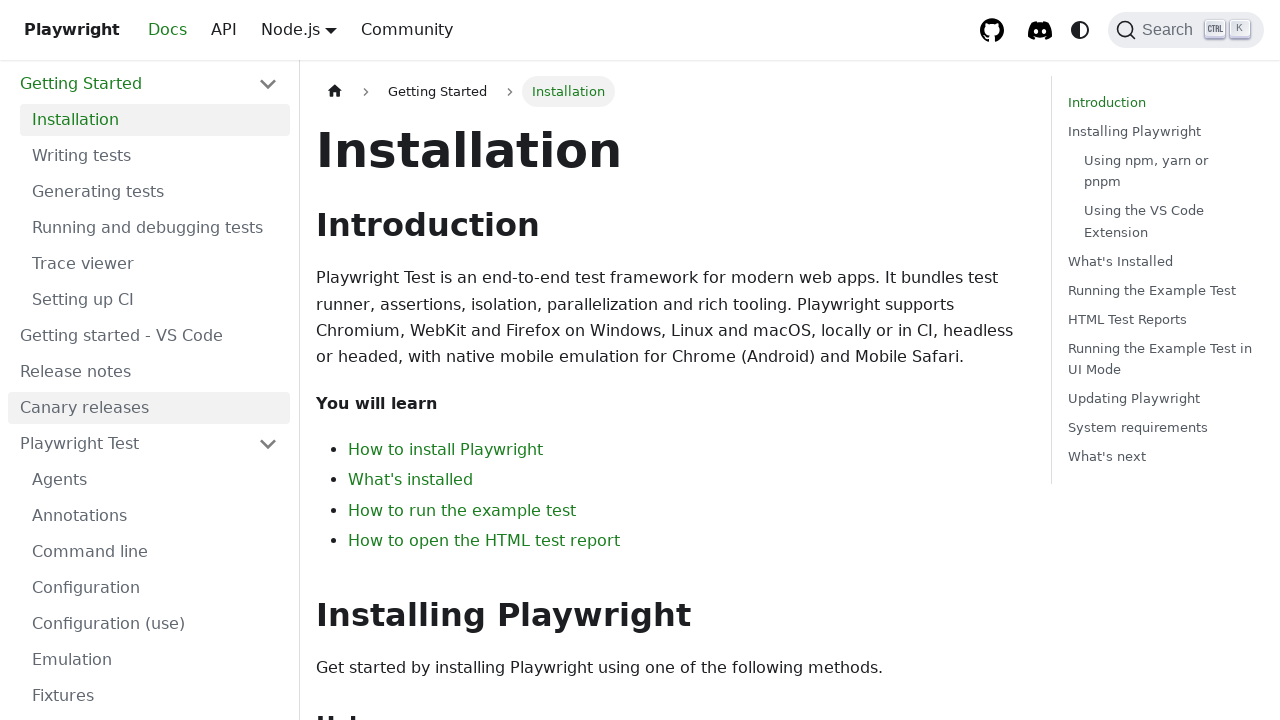

Verified navigation to intro page (URL contains 'intro')
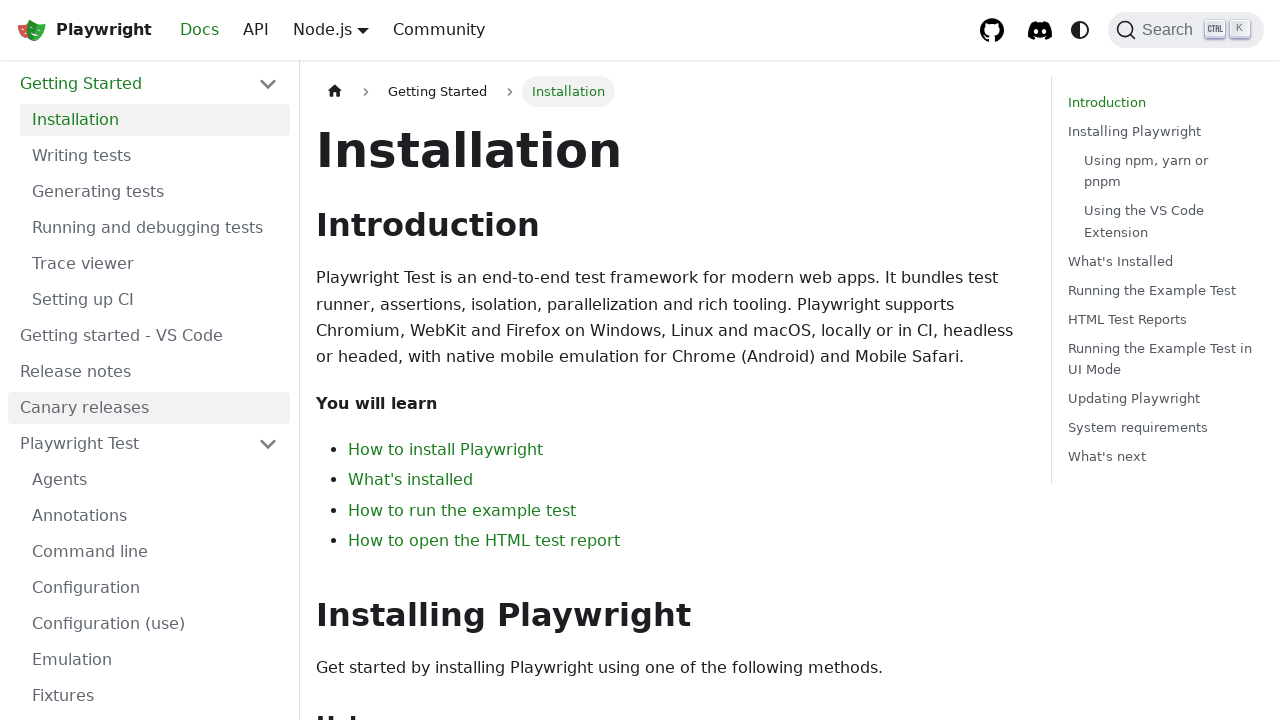

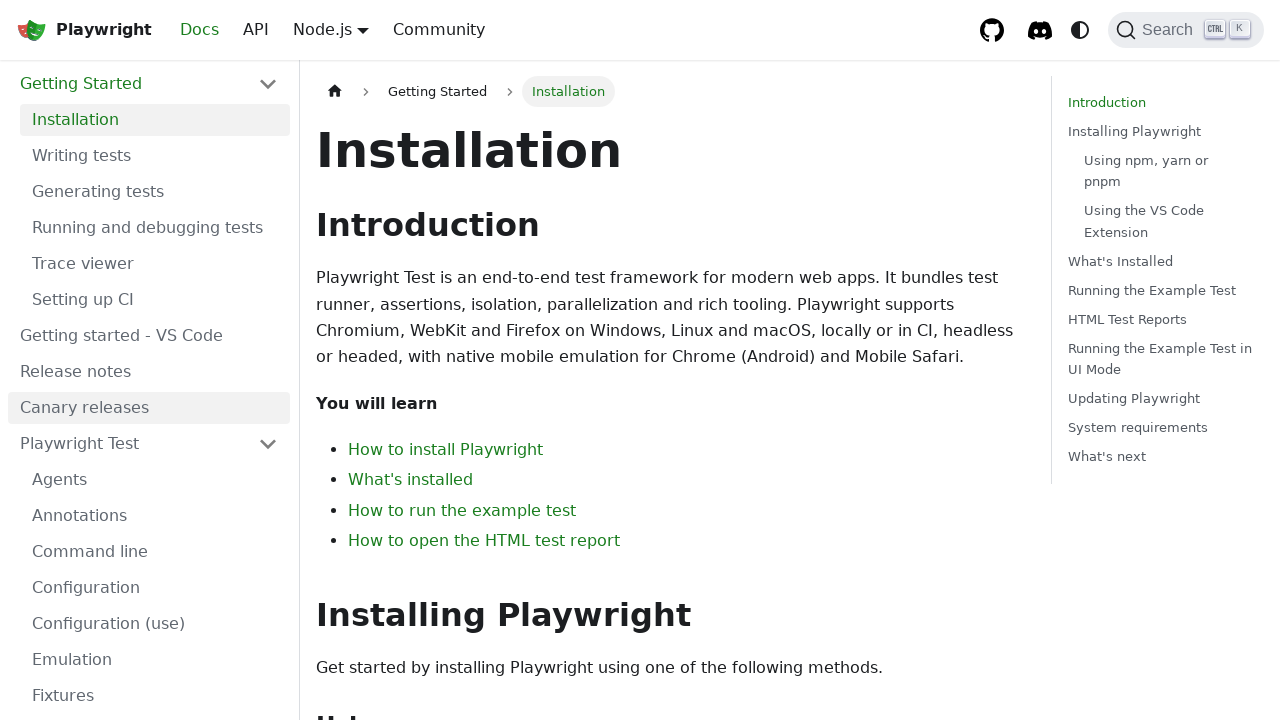